Tests the Checkboxes page by clicking on both checkboxes to toggle their states

Starting URL: http://the-internet.herokuapp.com/

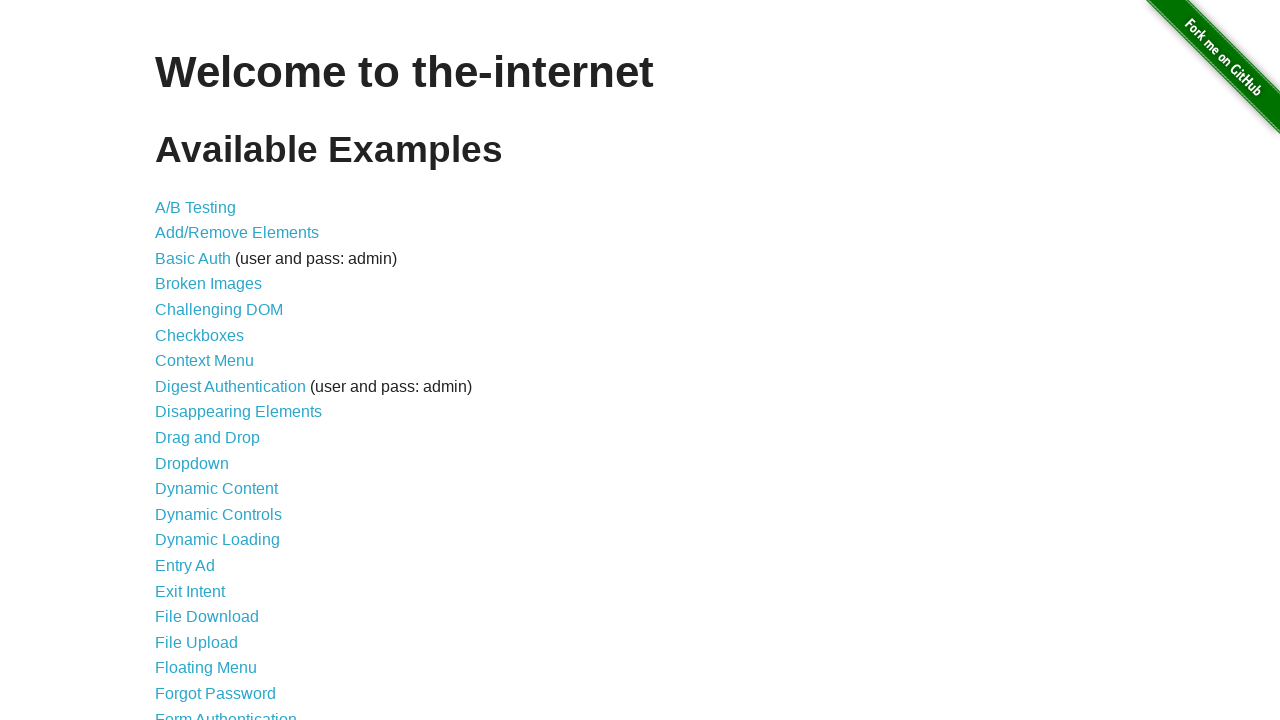

Clicked on Checkboxes link to navigate to the Checkboxes page at (200, 335) on text=Checkboxes
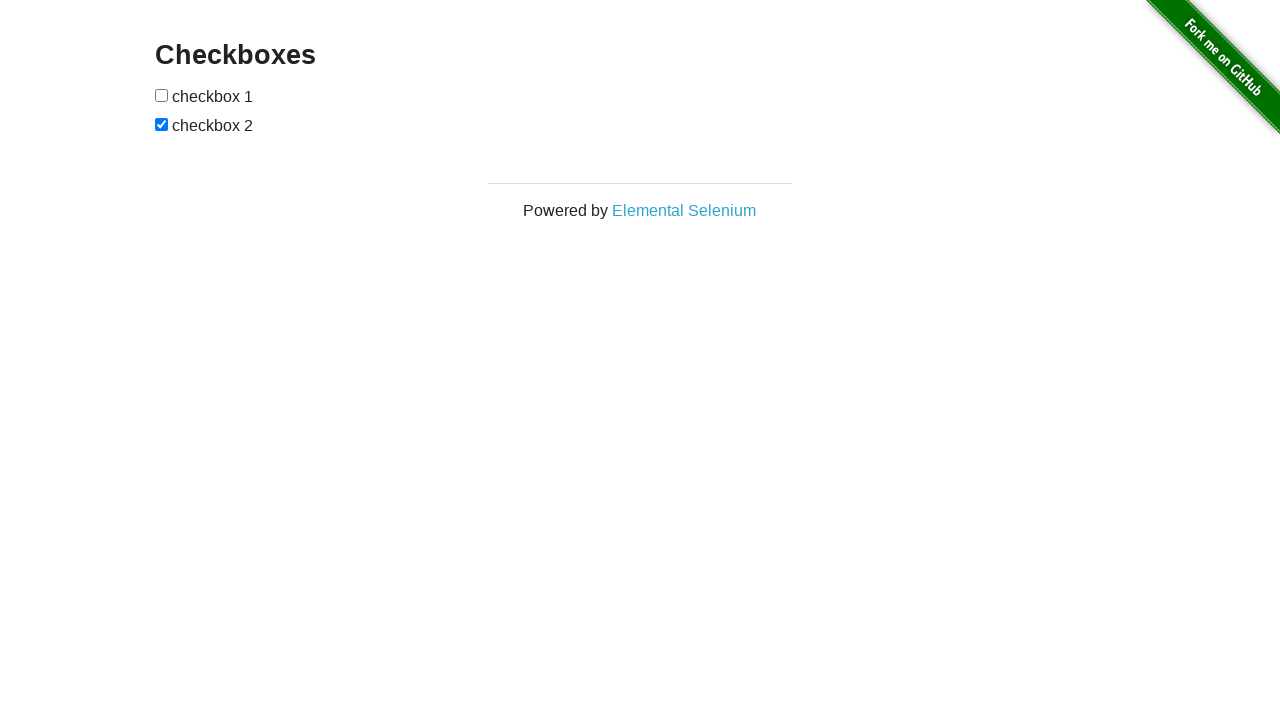

Clicked the first checkbox to toggle its state at (162, 95) on (//input[@type='checkbox'])[1]
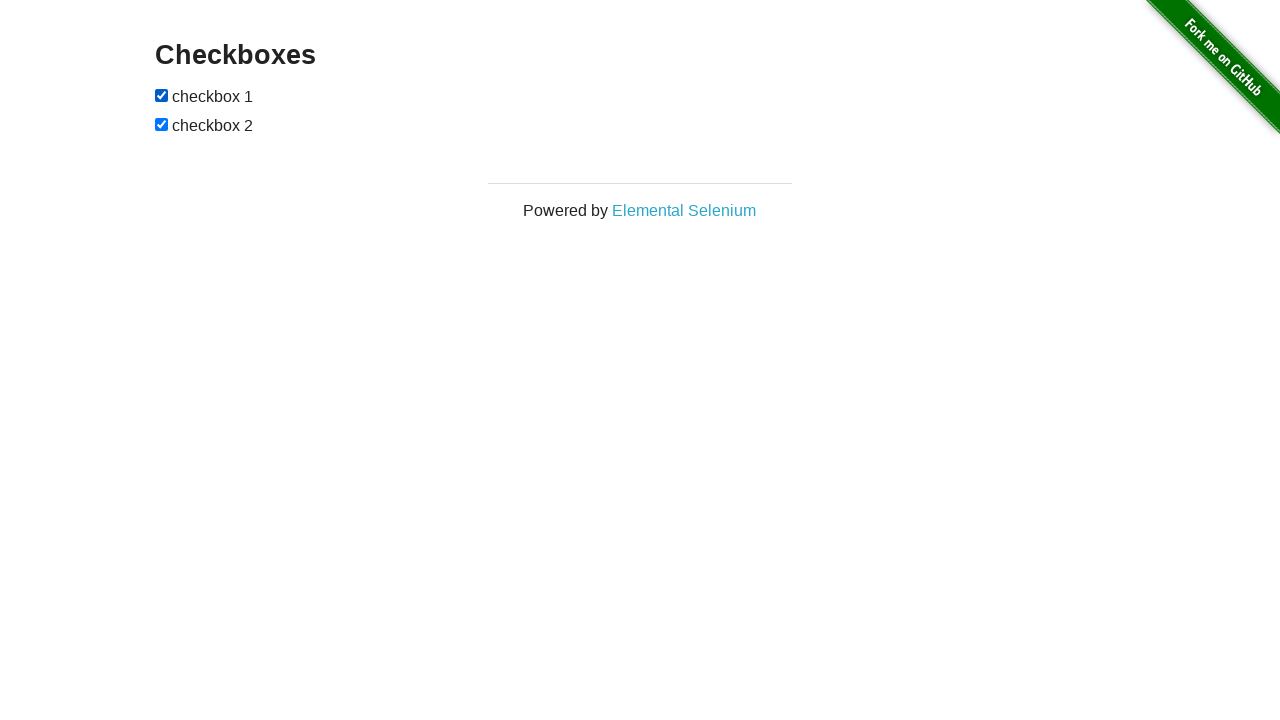

Clicked the second checkbox to toggle its state at (162, 124) on (//input[@type='checkbox'])[2]
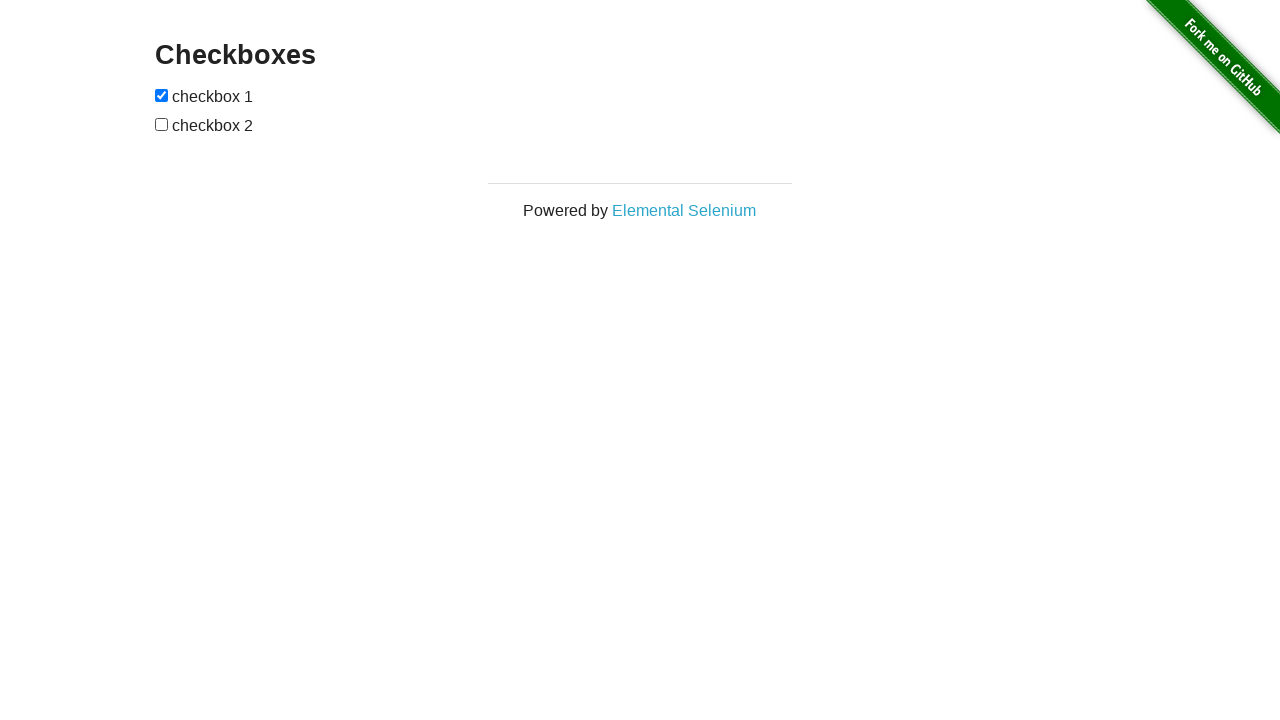

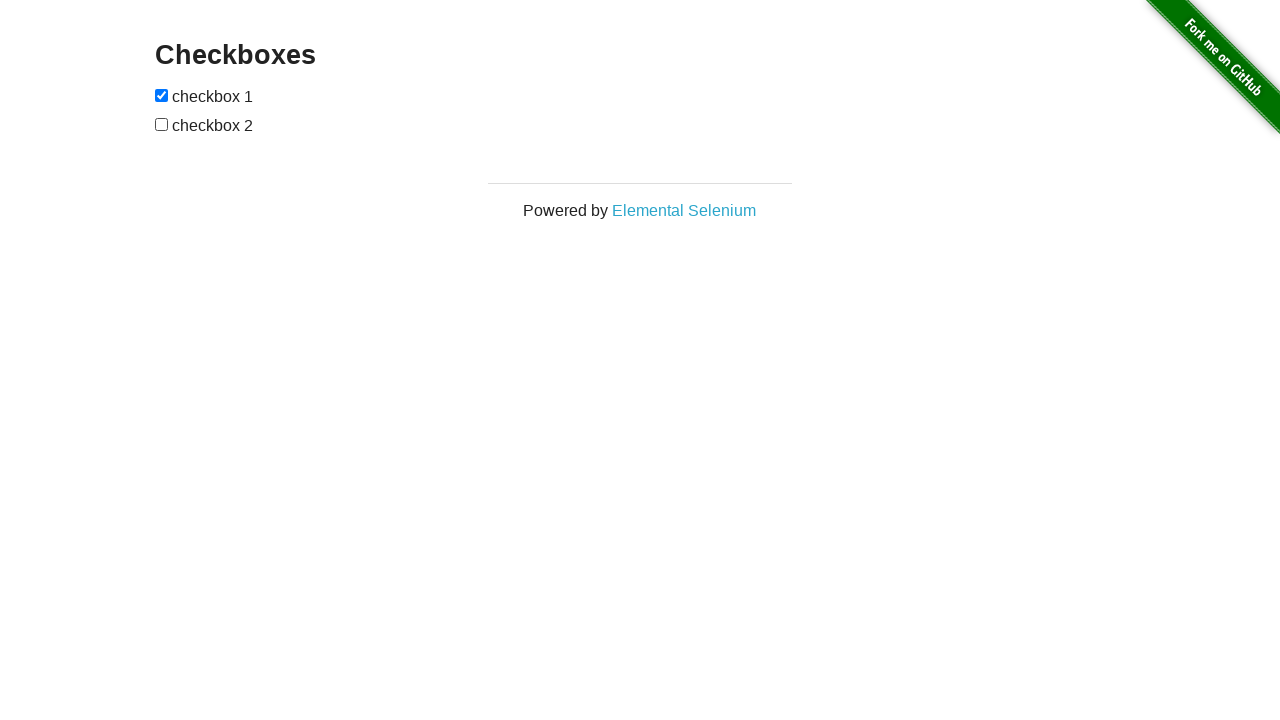